Navigates to the OrangeHRM page and verifies that an image element exists by locating it and checking its src attribute

Starting URL: http://alchemy.hguy.co/orangehrm

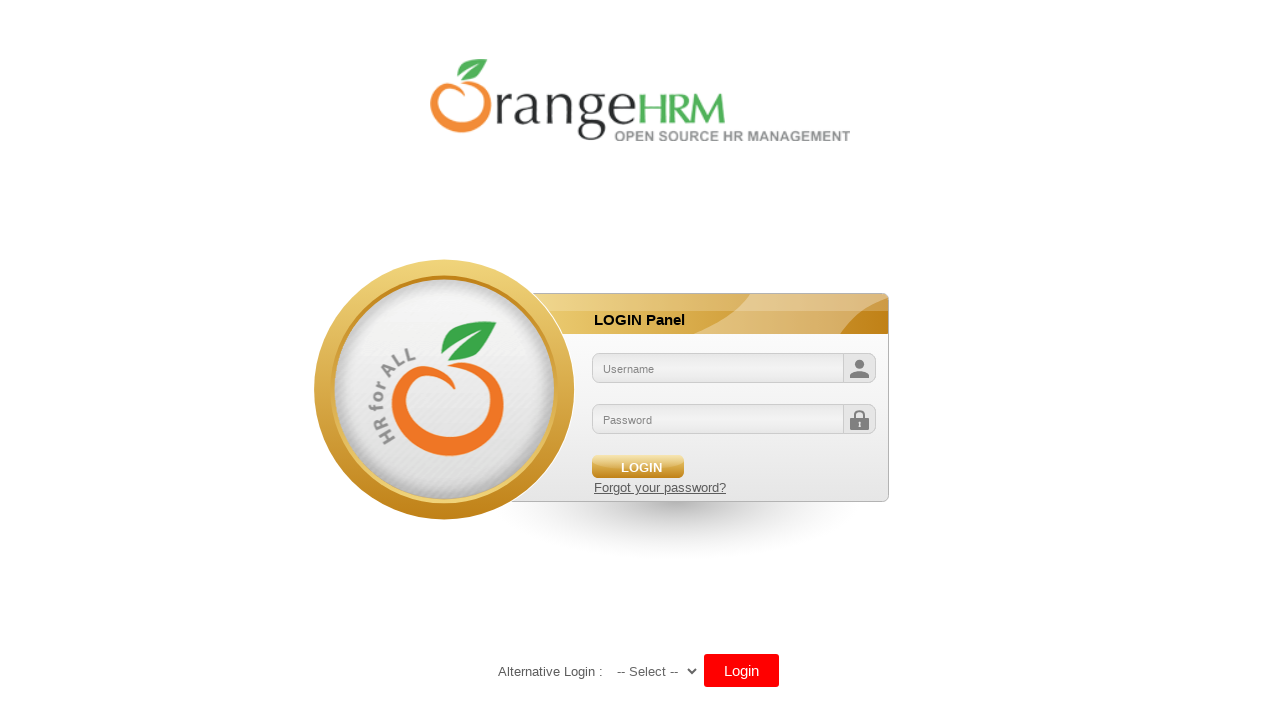

Navigated to OrangeHRM page at http://alchemy.hguy.co/orangehrm
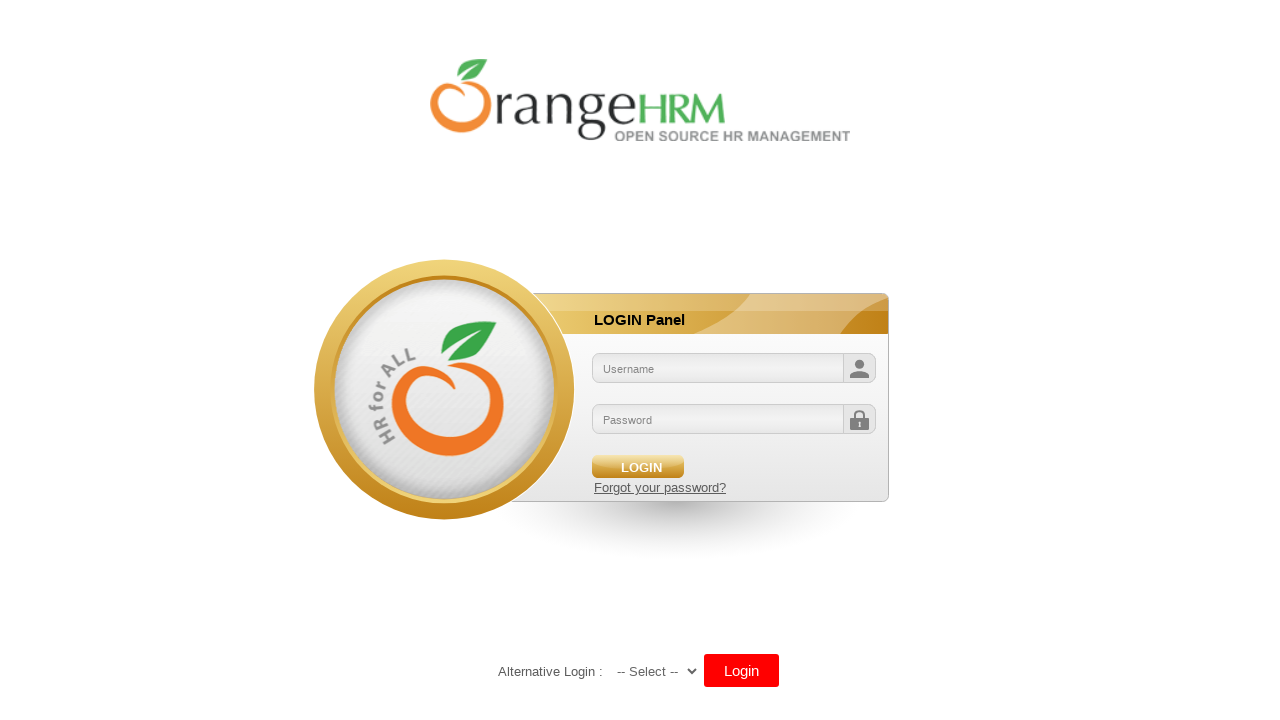

Located the first image element on the page
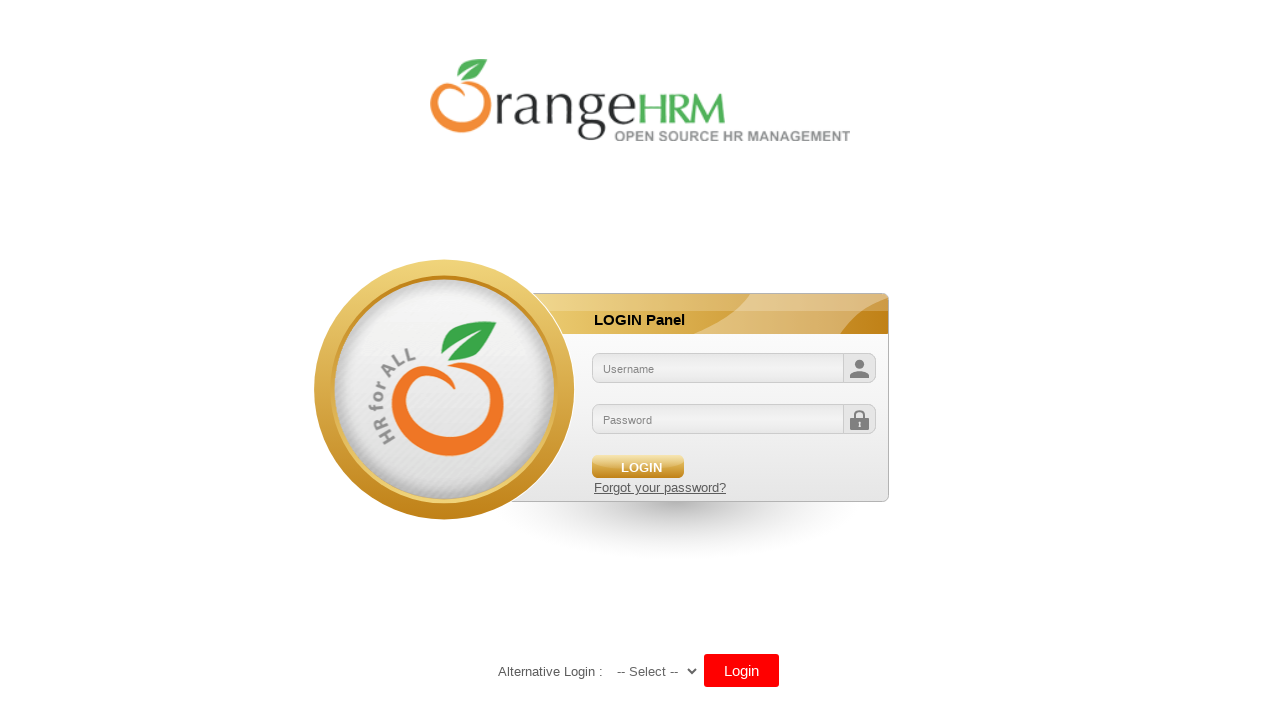

Image element became visible
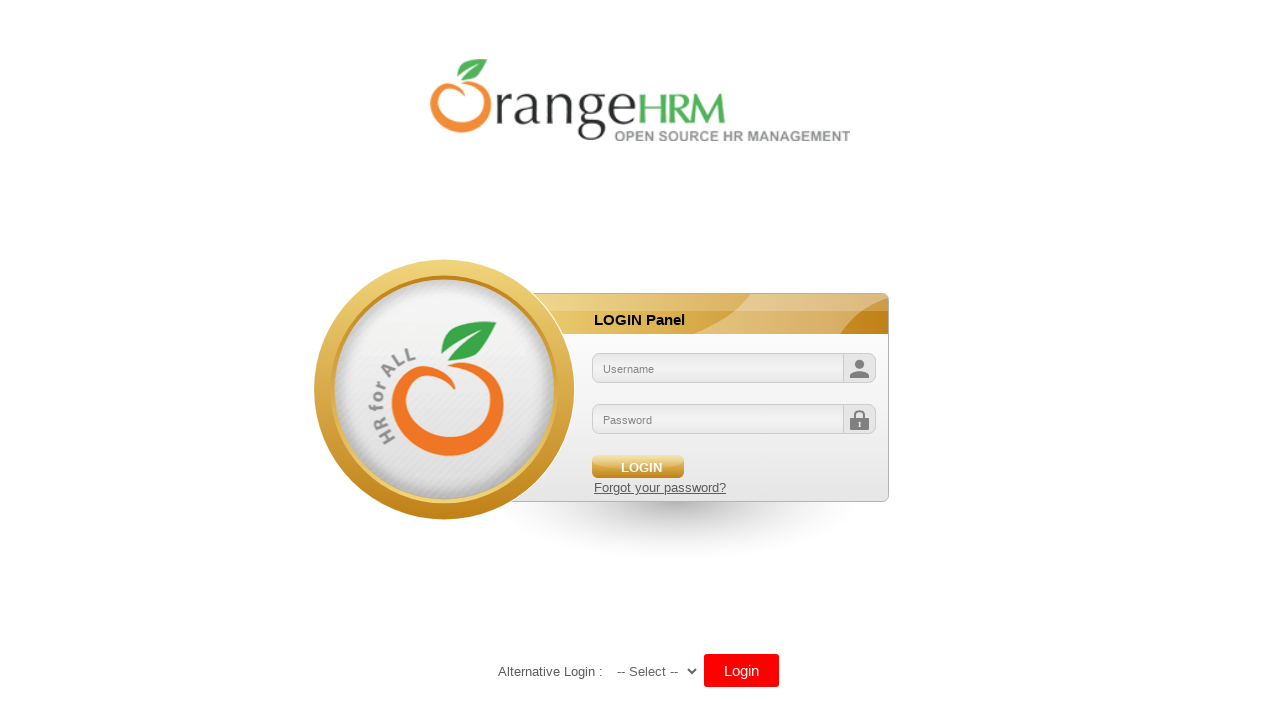

Retrieved image src attribute: /orangehrm/symfony/web/webres_5d69118beeec64.10301452/themes/default/images/login/logo.png
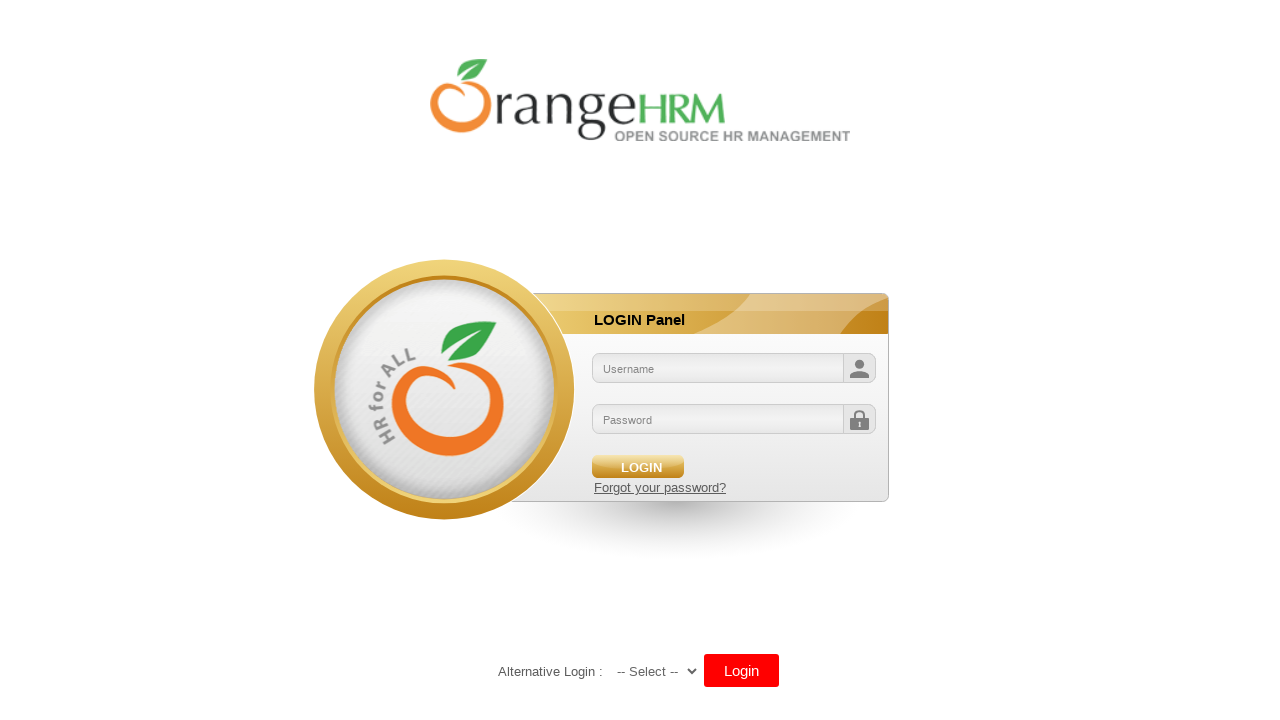

Printed header image source to console
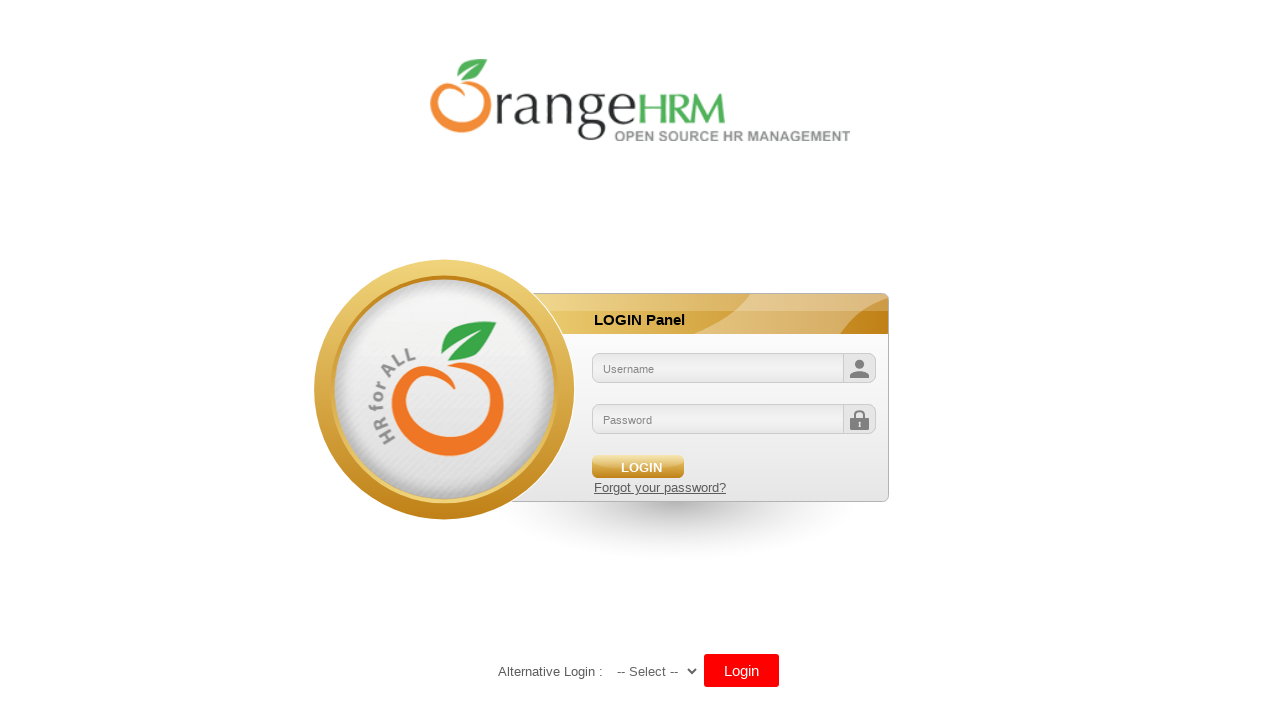

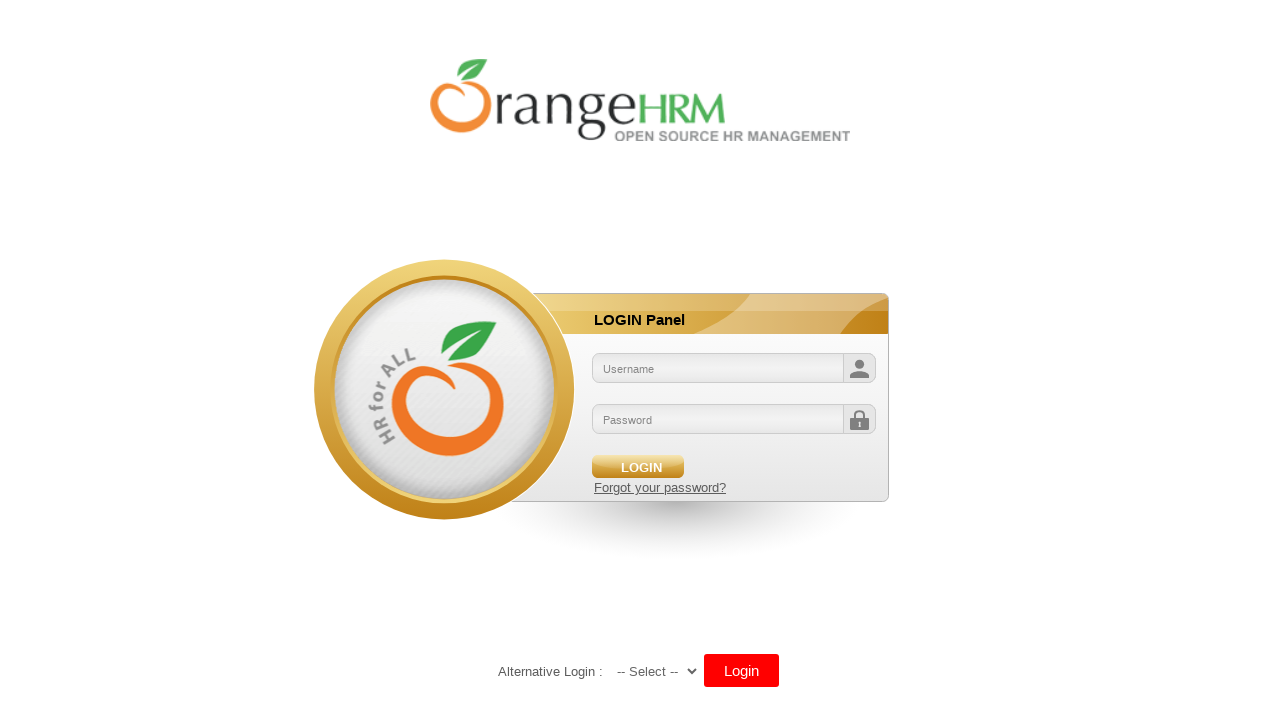